Tests JavaScript confirm dialog by clicking the confirm button, accepting the confirm, and verifying the OK result message

Starting URL: https://the-internet.herokuapp.com/javascript_alerts

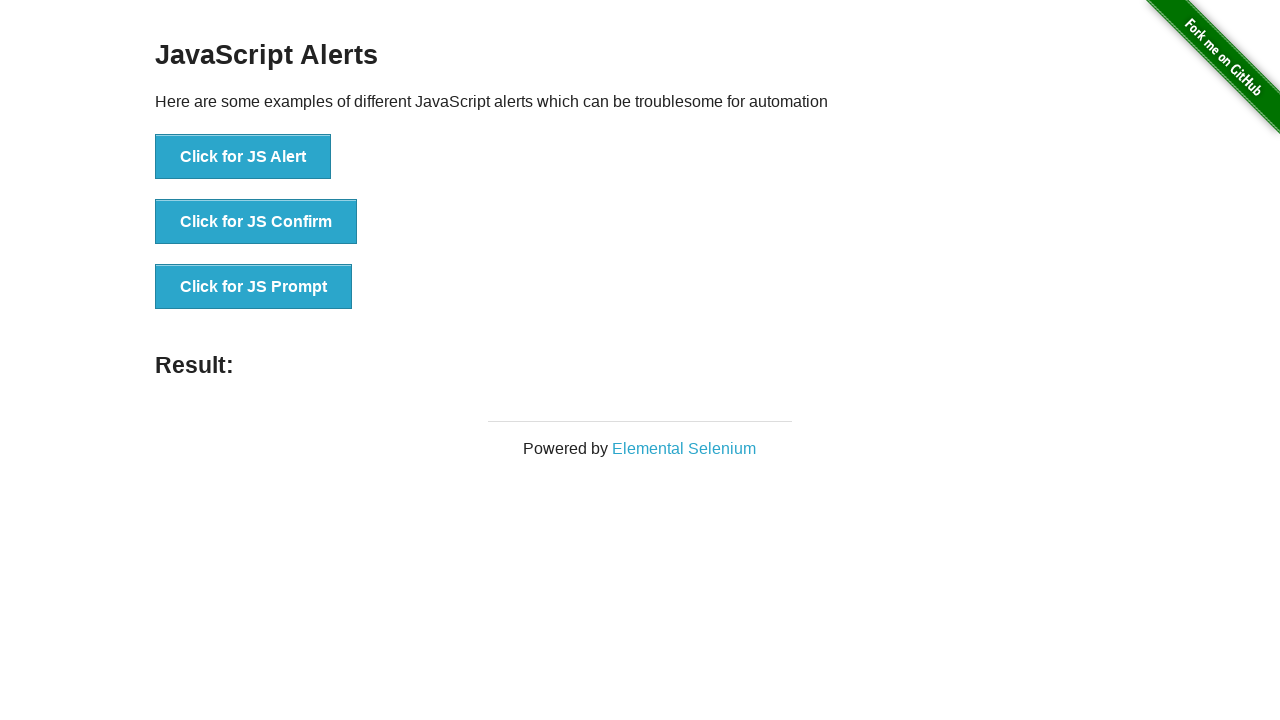

Set up dialog handler to accept confirm dialogs
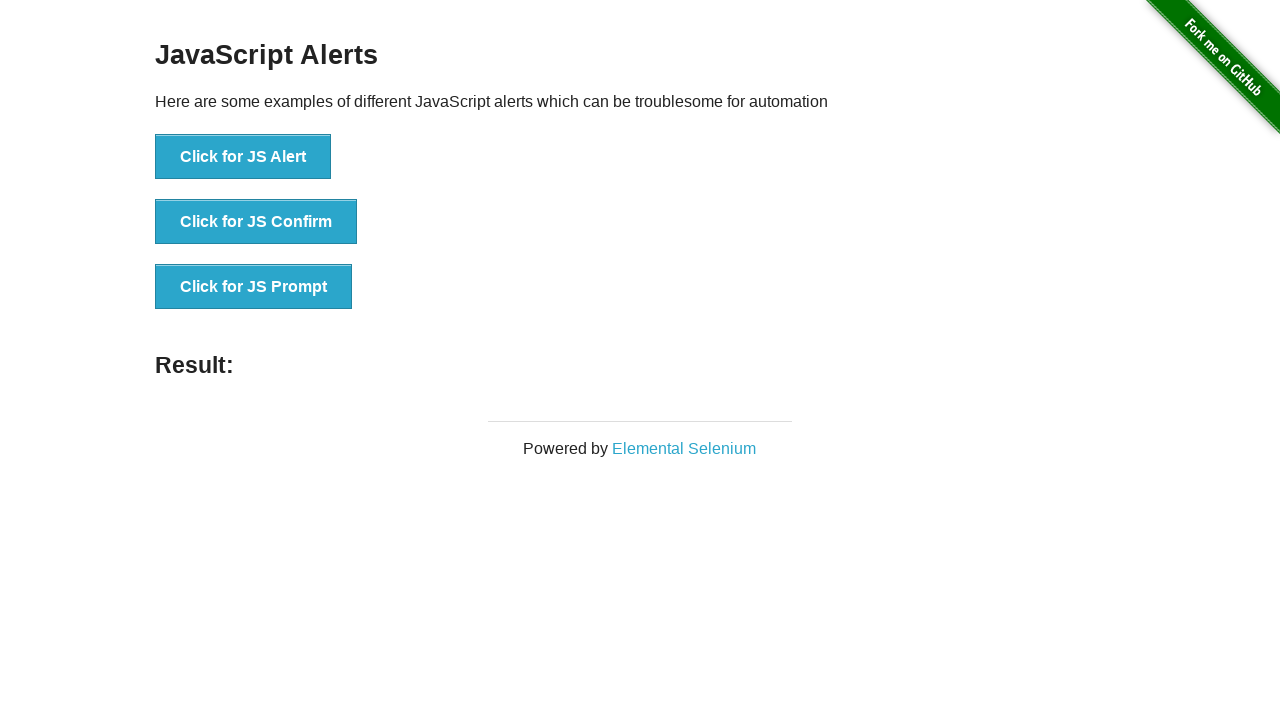

Clicked the JS Confirm button at (256, 222) on xpath=//button[text()='Click for JS Confirm']
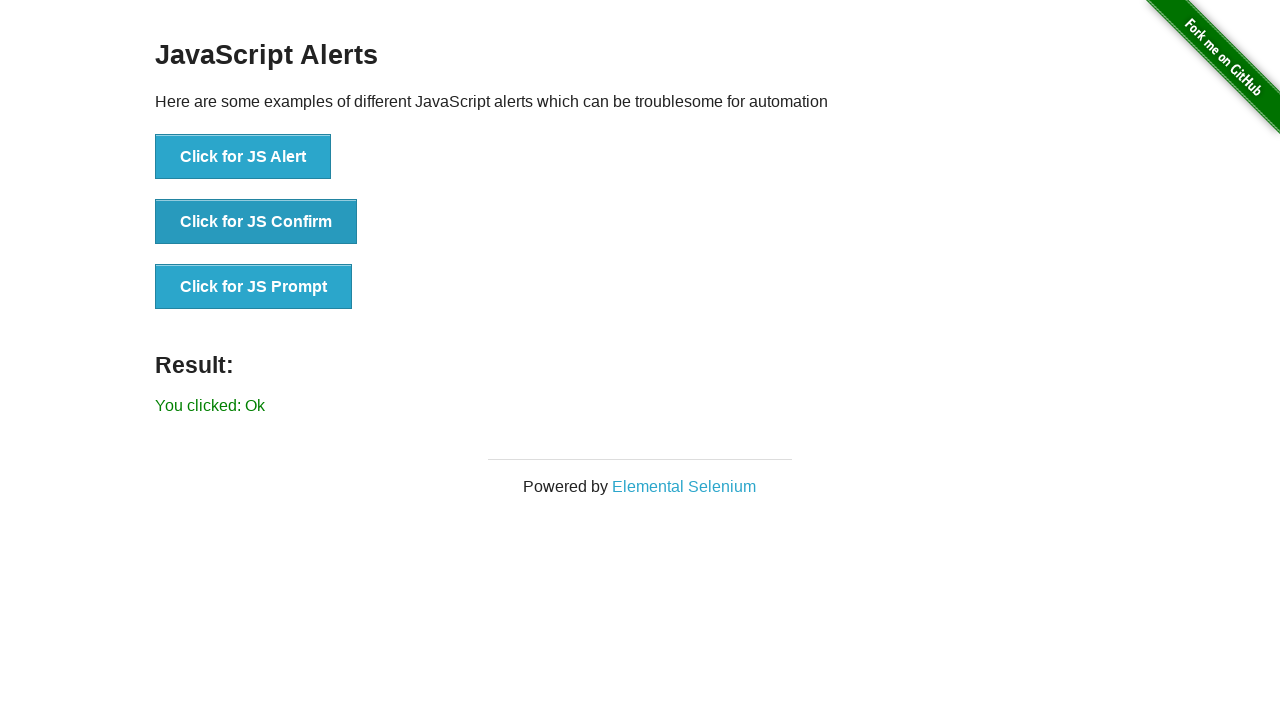

Result message appeared on the page
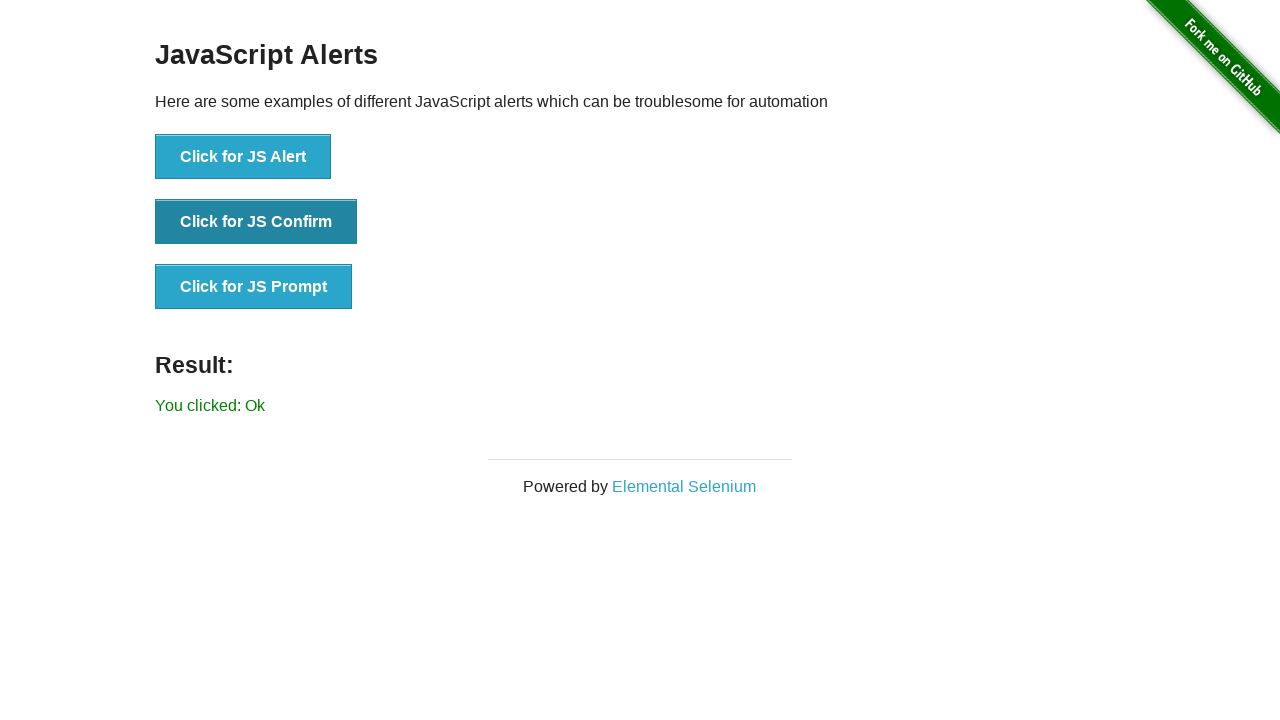

Retrieved result text from the page
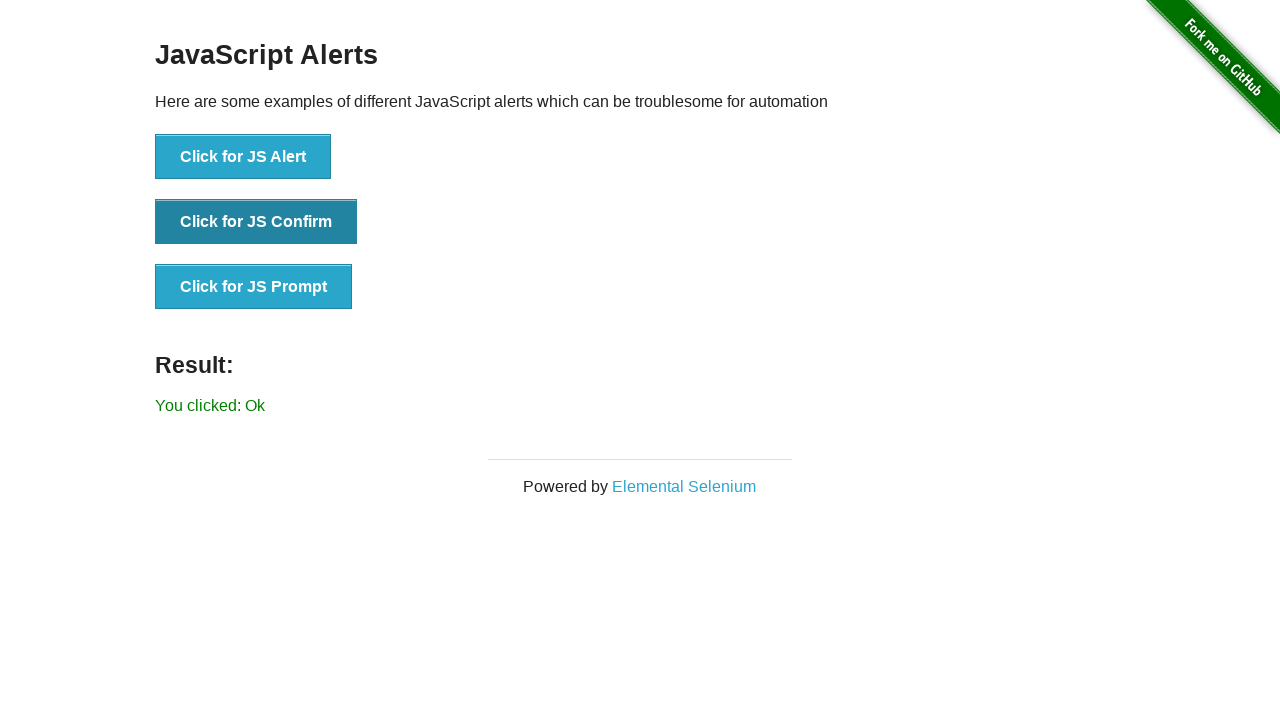

Verified result text equals 'You clicked: Ok'
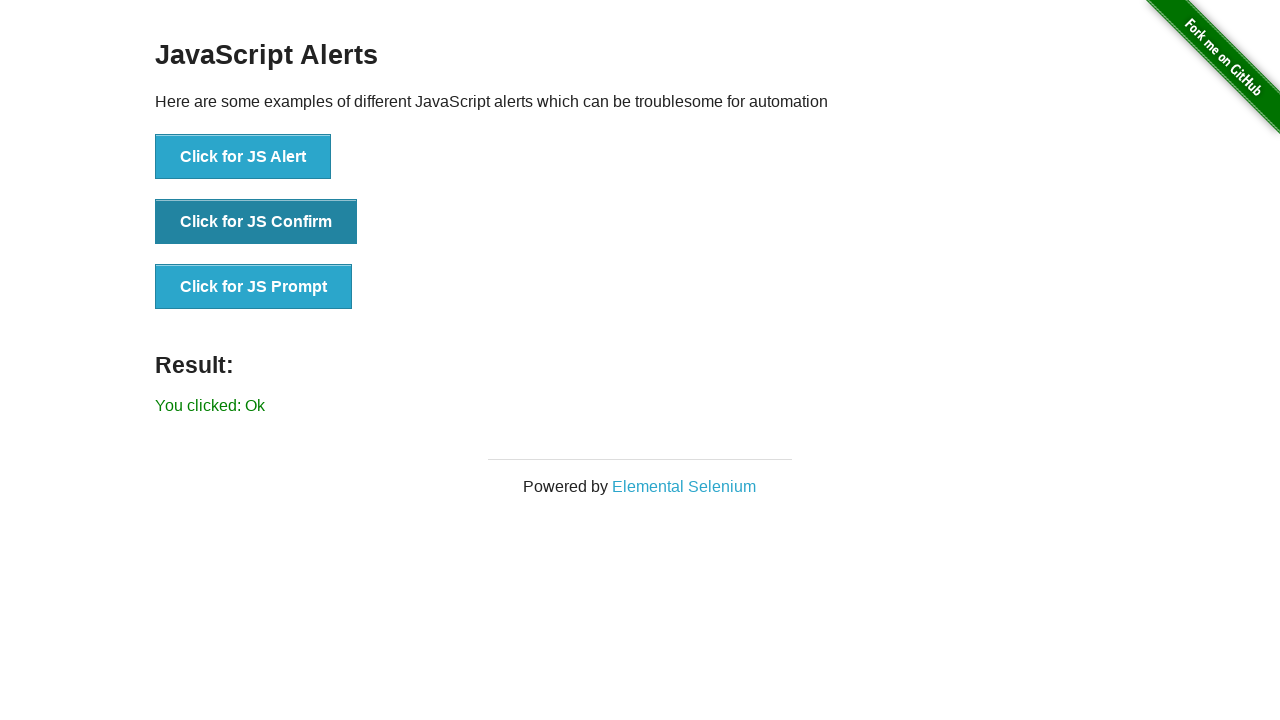

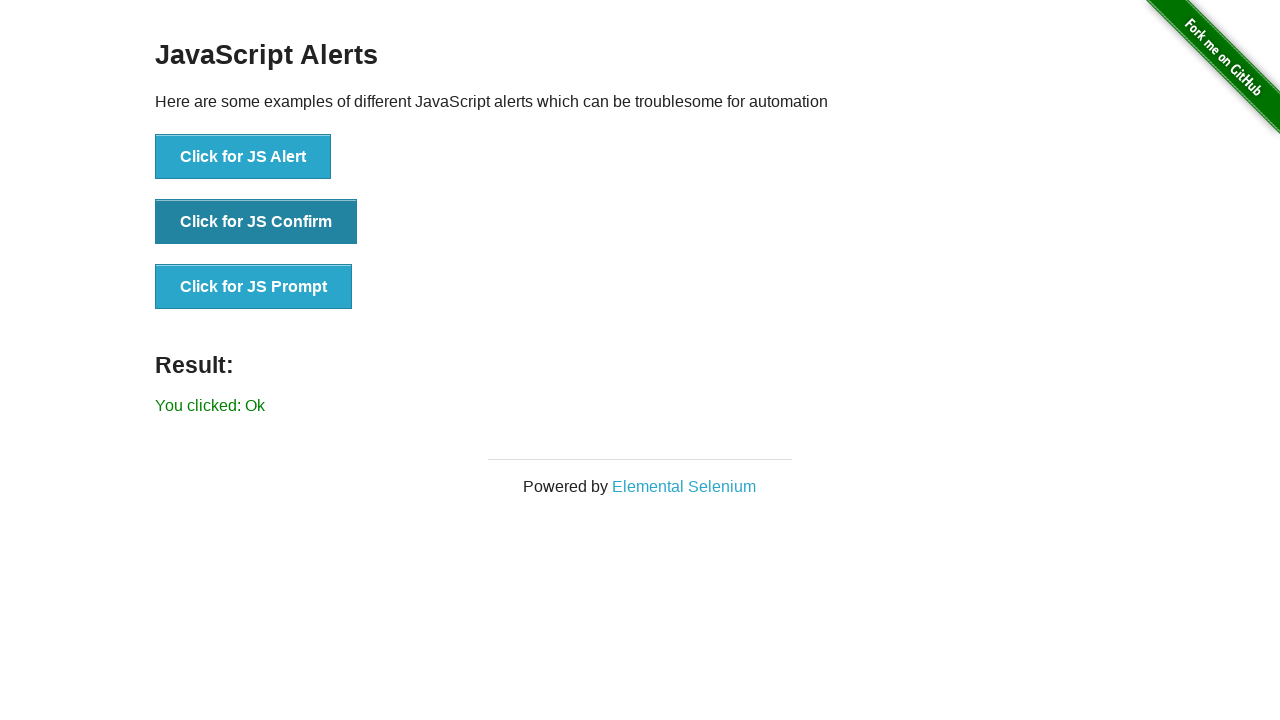